Tests JavaScript confirm alert functionality by clicking a button to trigger a confirm dialog, dismissing the alert, and verifying the result message is displayed.

Starting URL: https://the-internet.herokuapp.com/javascript_alerts

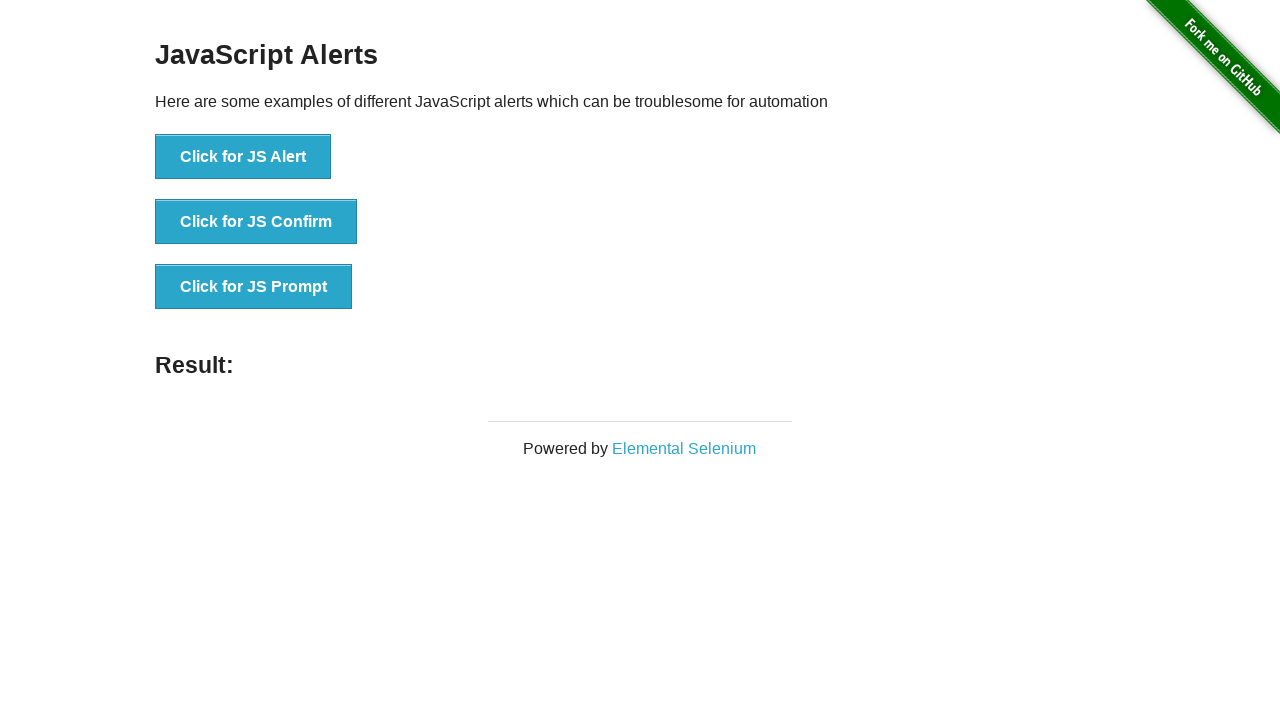

Clicked the 'Click for JS Confirm' button at (256, 222) on xpath=//*[@id='content']/div/ul/li[2]/button
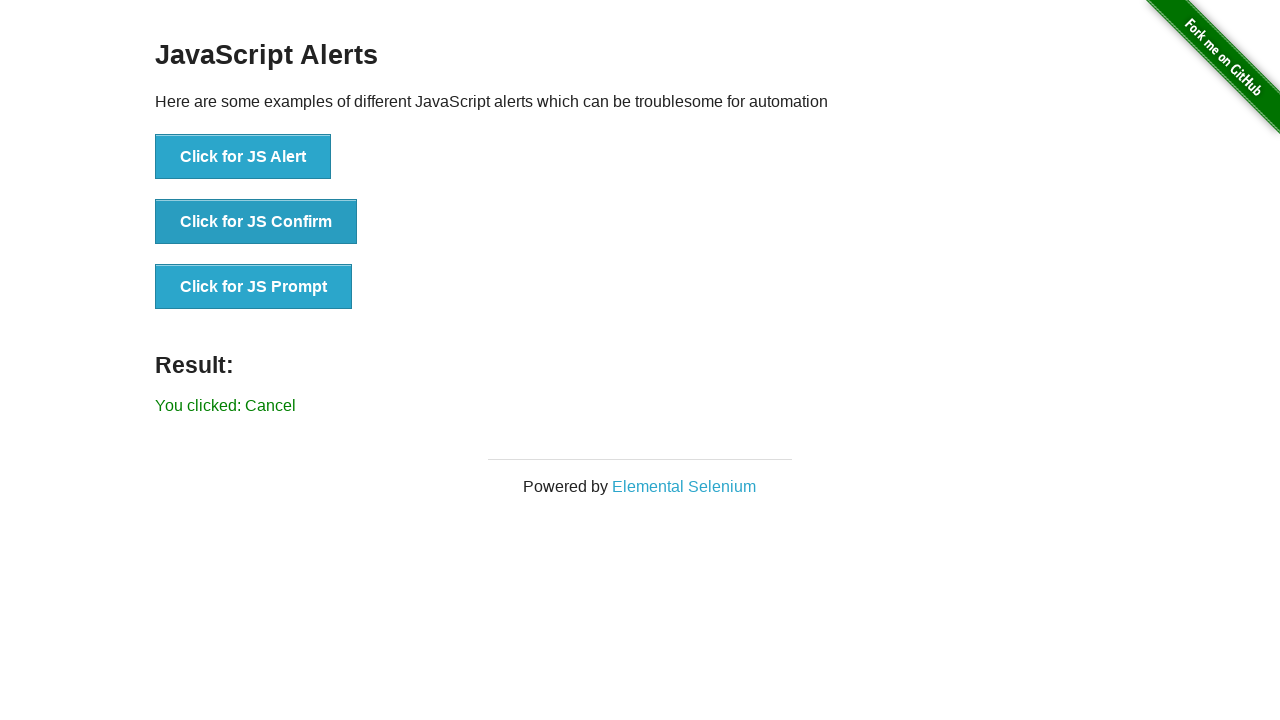

Set up dialog handler to dismiss confirm alerts
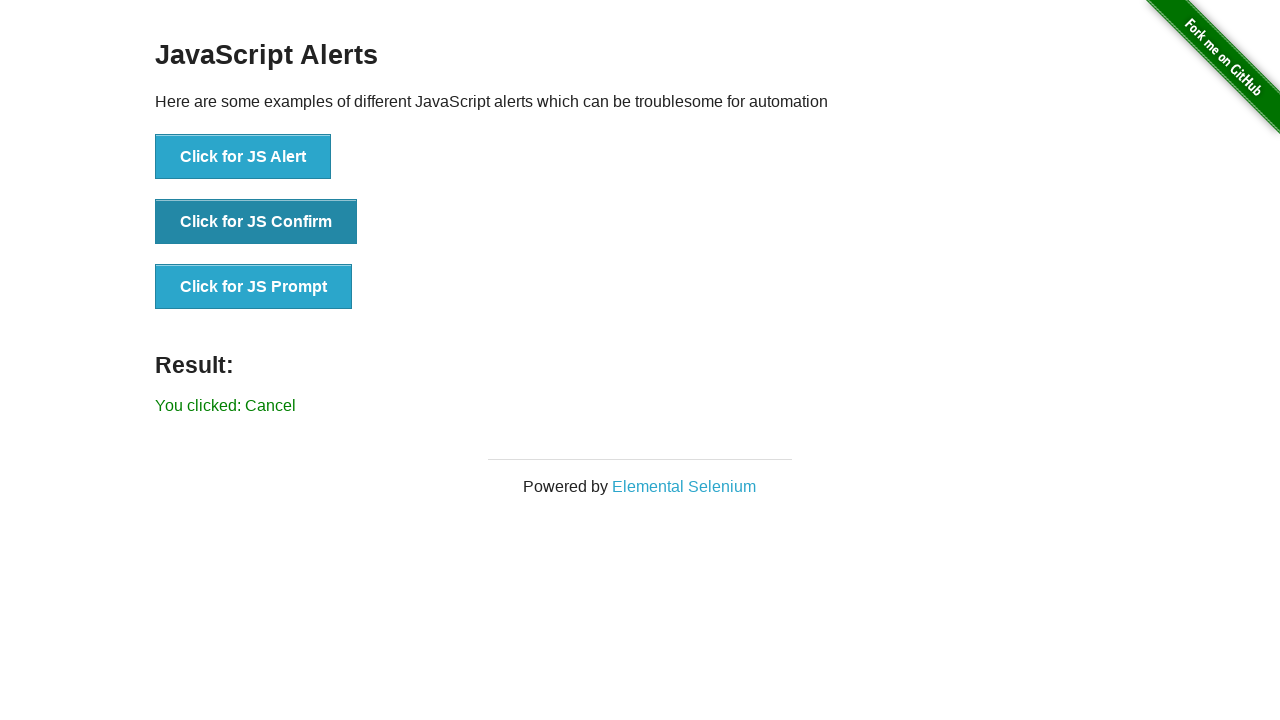

Re-clicked the JS Confirm button to trigger dialog with handler in place at (256, 222) on xpath=//button[contains(text(), 'Click for JS Confirm')]
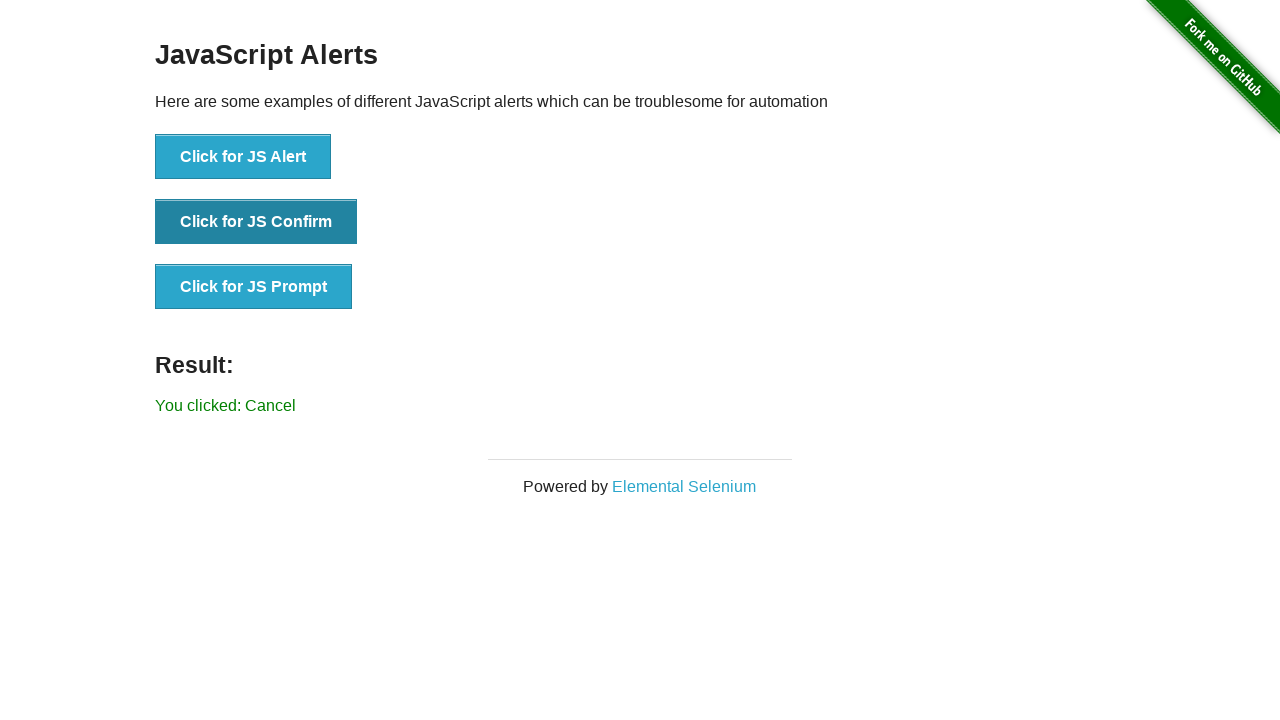

Waited for result message to appear
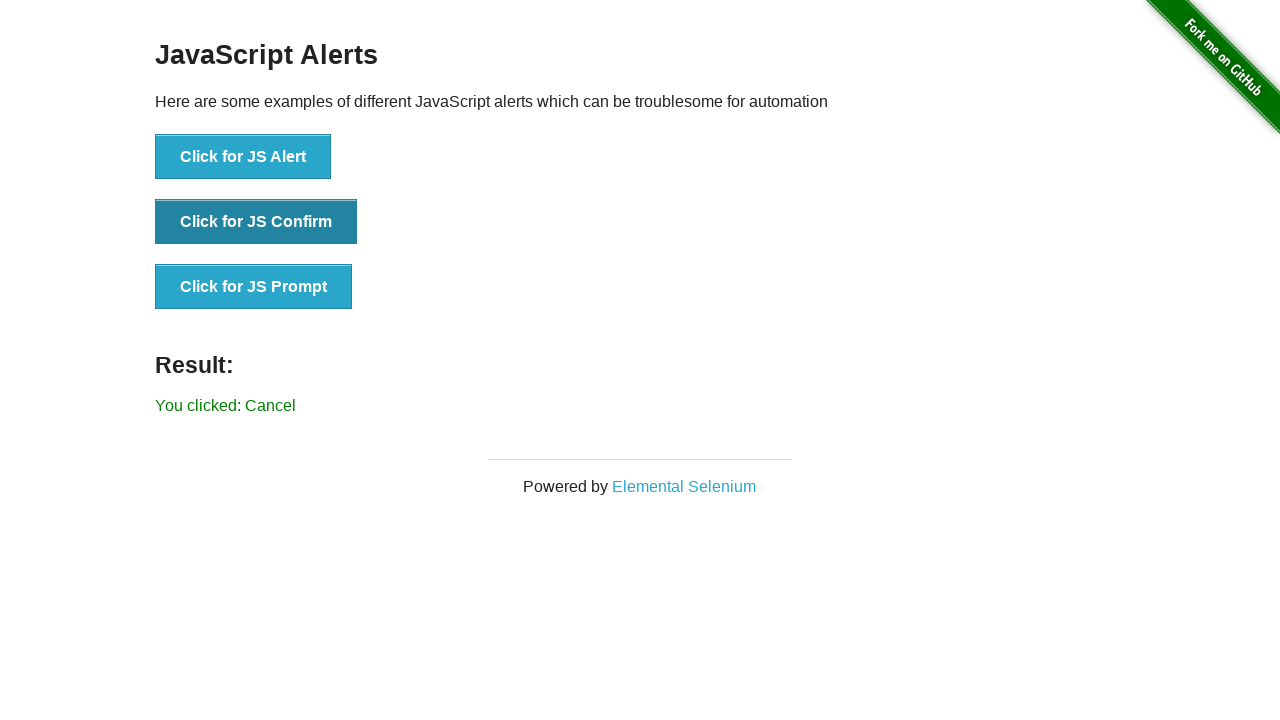

Verified result message is visible: True
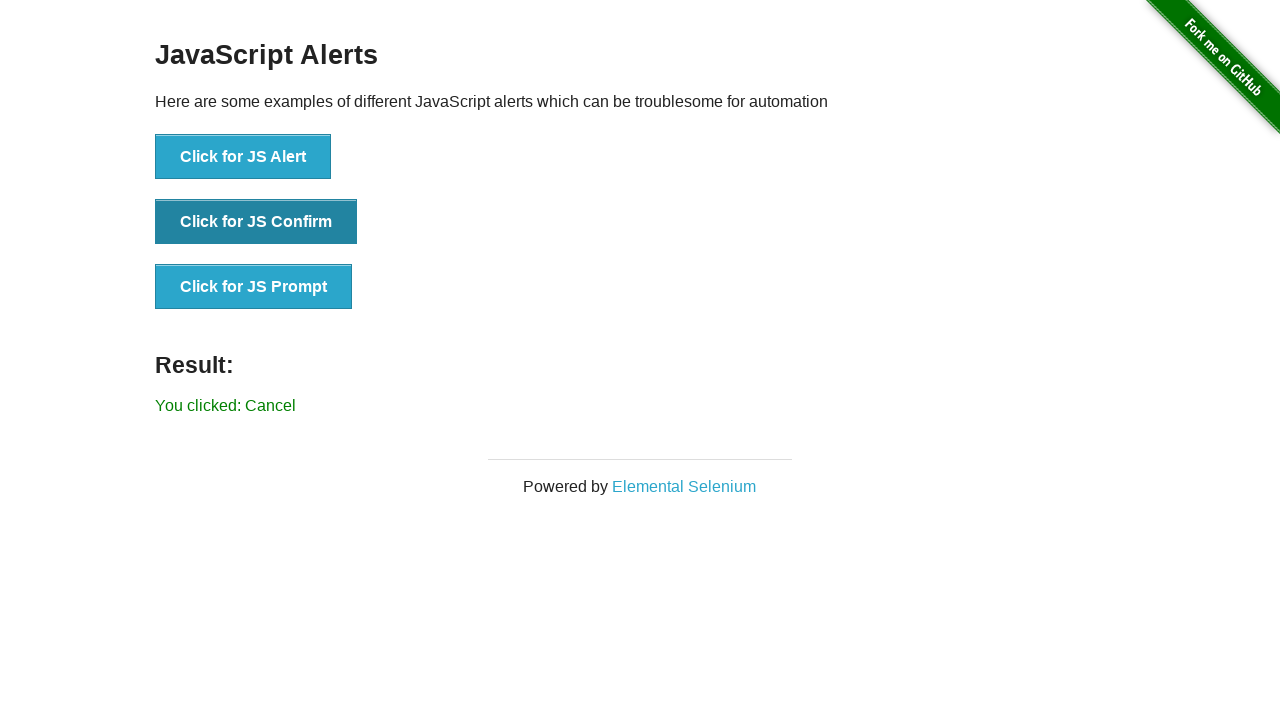

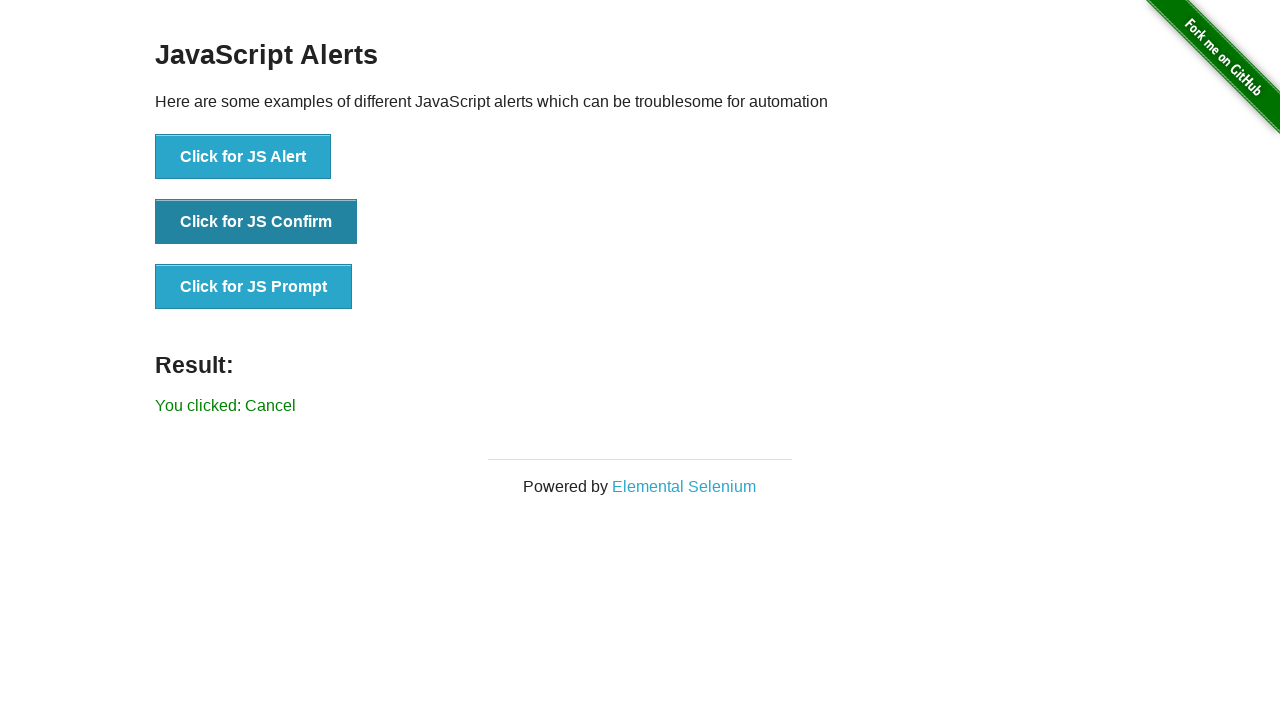